Tests window handling functionality by filling a form field, opening a new window via button click, switching to the new window, closing it, then returning to the parent window and modifying the form field.

Starting URL: https://www.hyrtutorials.com/p/window-handles-practice.html

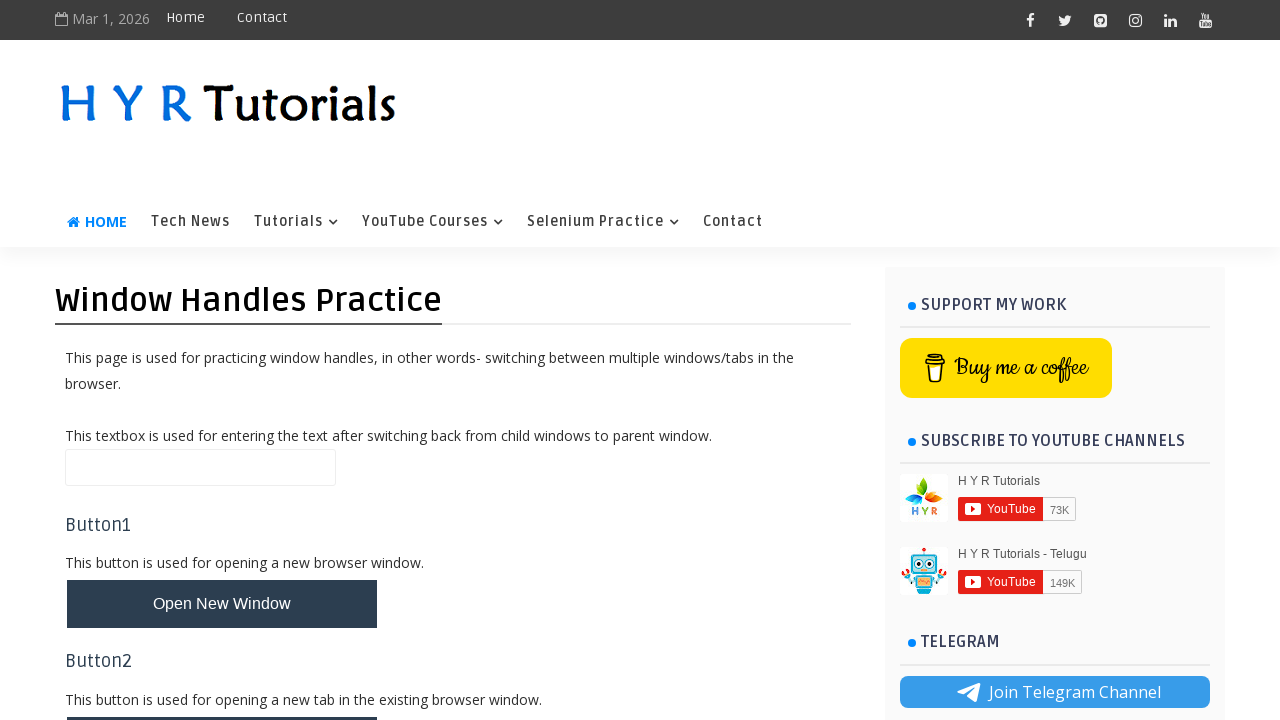

Filled name field in parent window with 'Text at parent window' on input#name
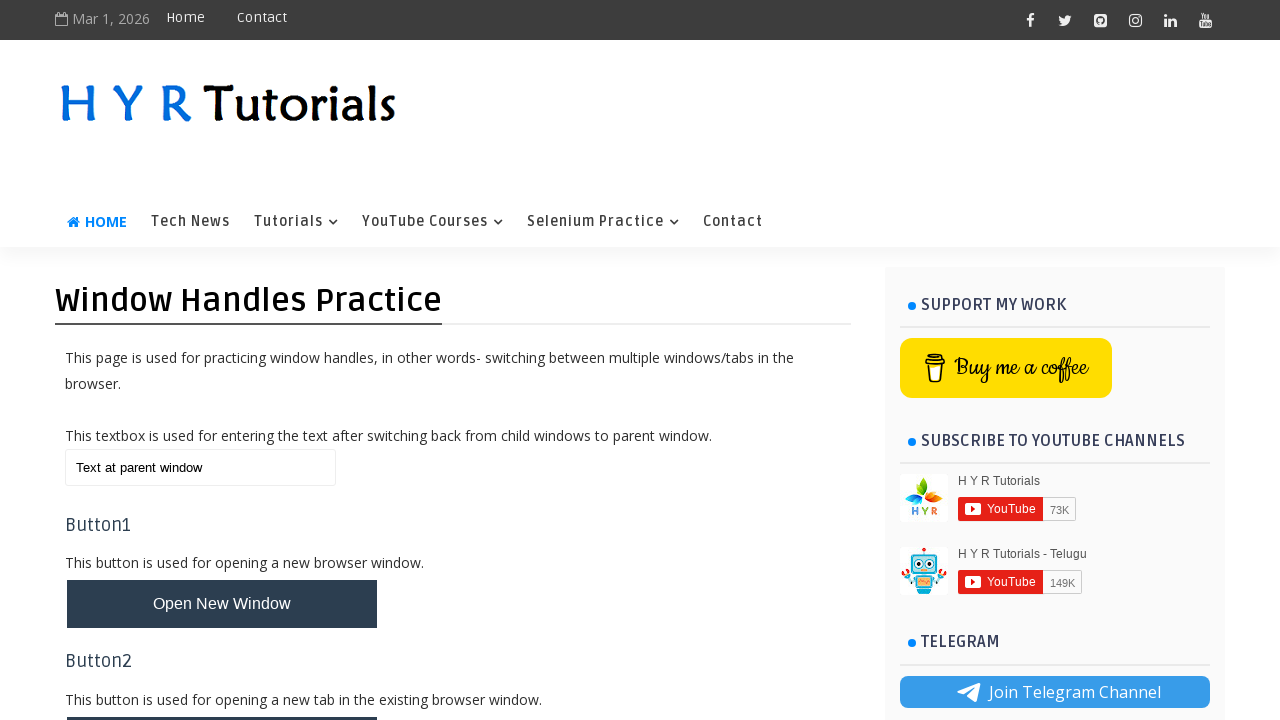

Clicked button to open new window at (222, 604) on button#newWindowBtn
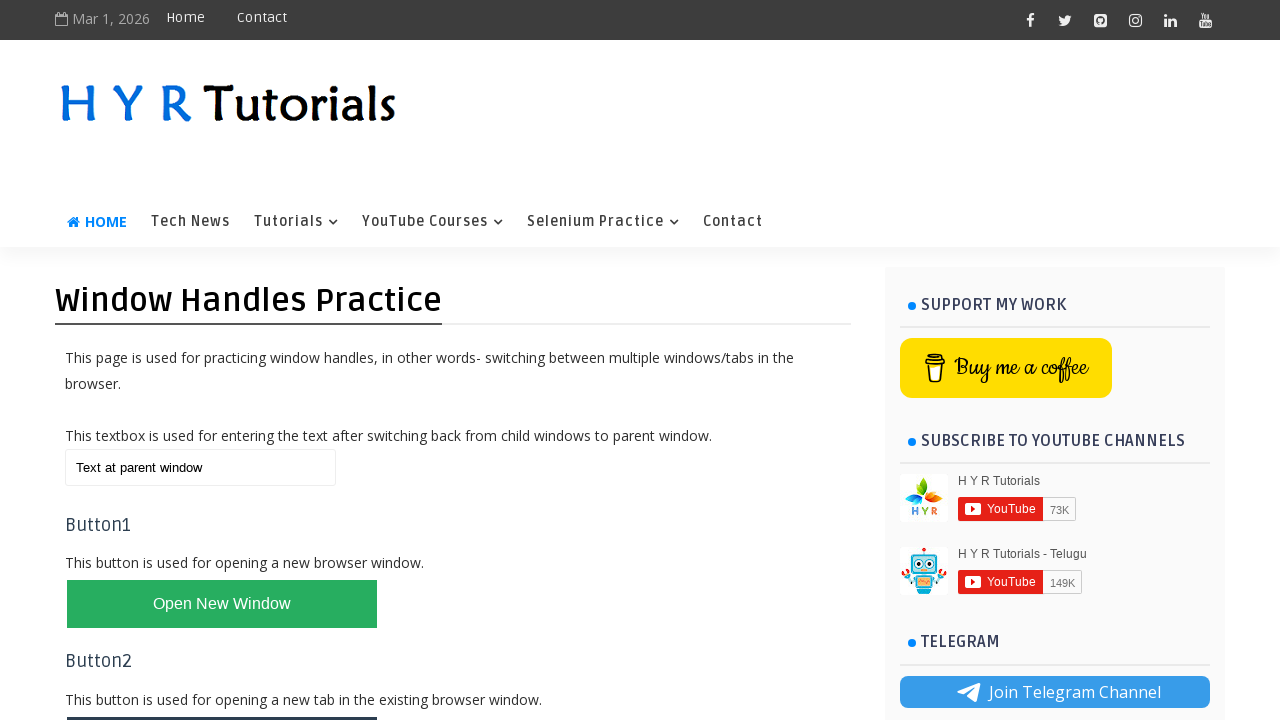

Obtained reference to new child window
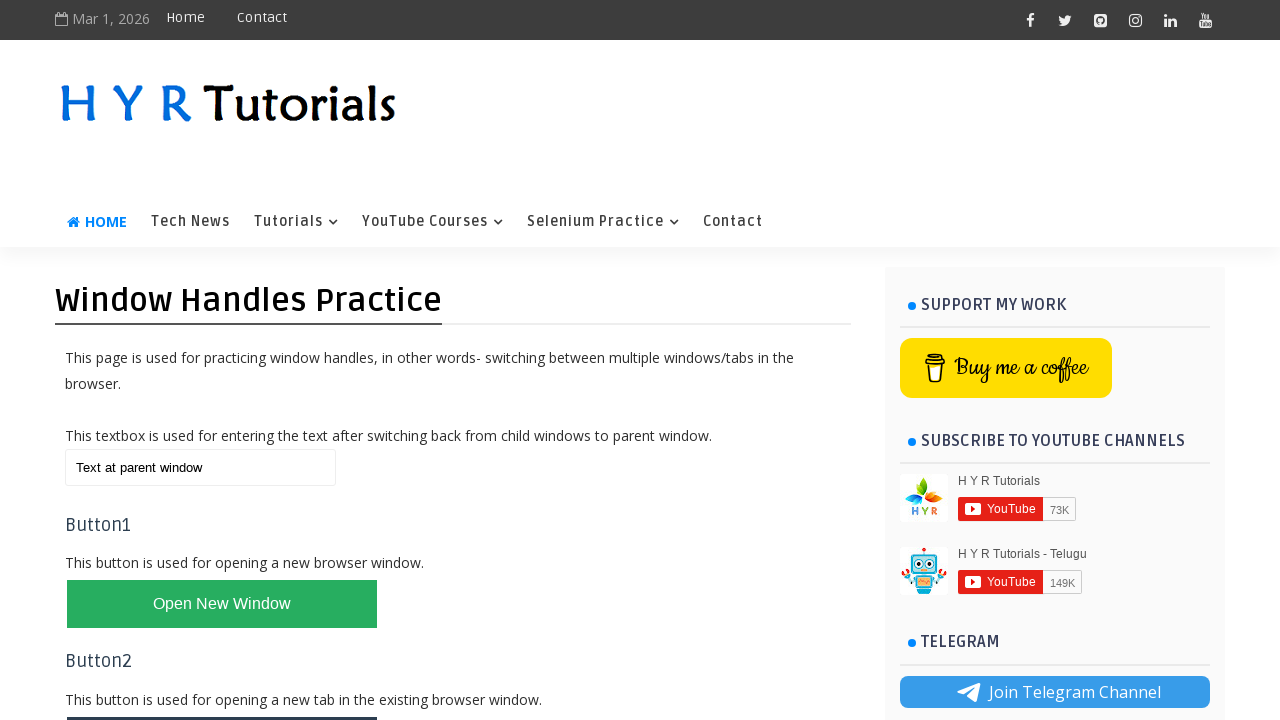

Child window finished loading
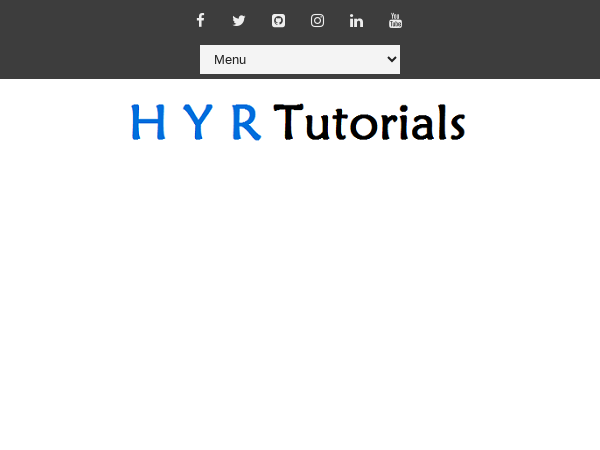

Retrieved child window title: Basic Controls - H Y R Tutorials
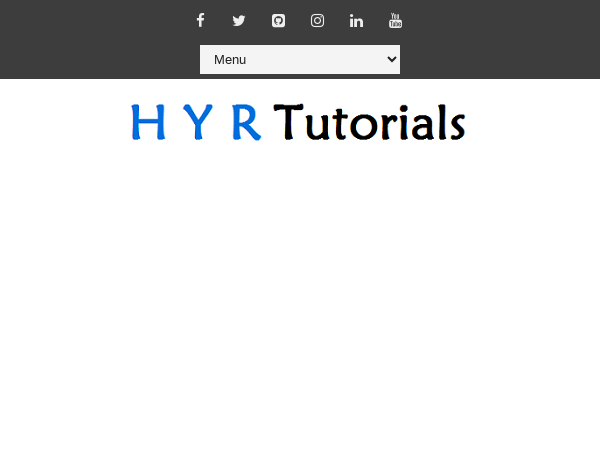

Closed child window
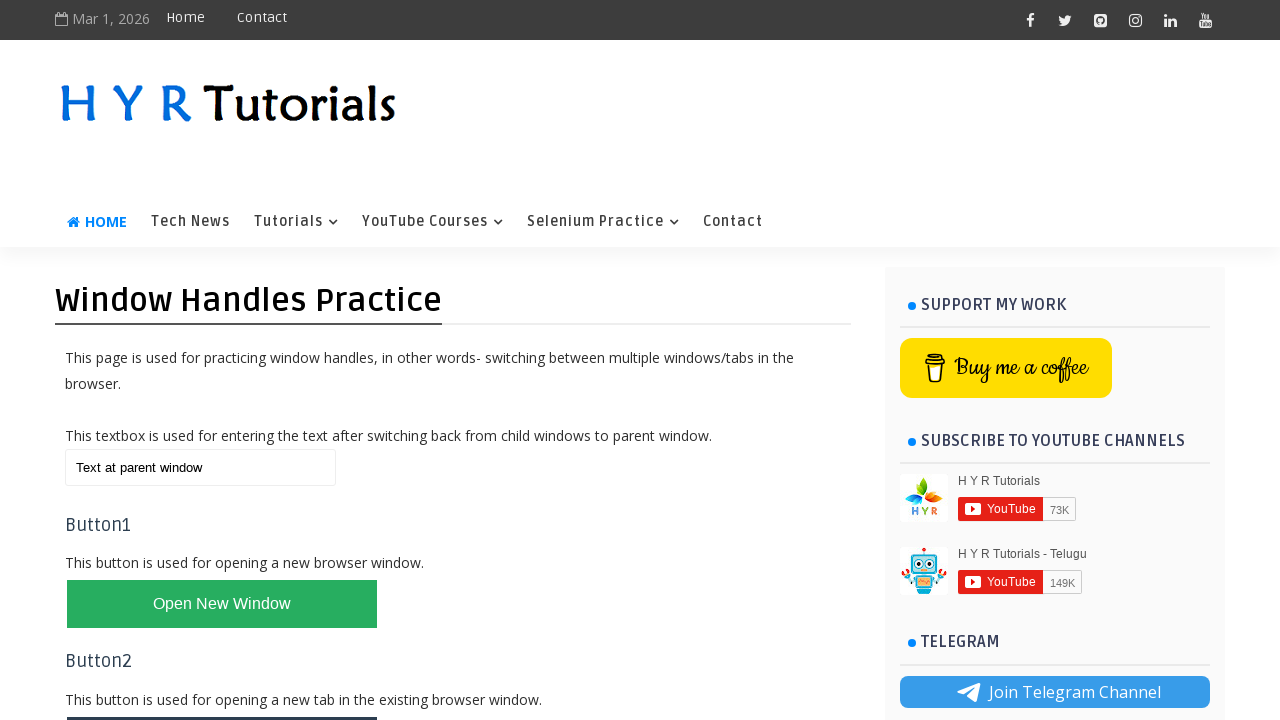

Cleared name field in parent window on input#name
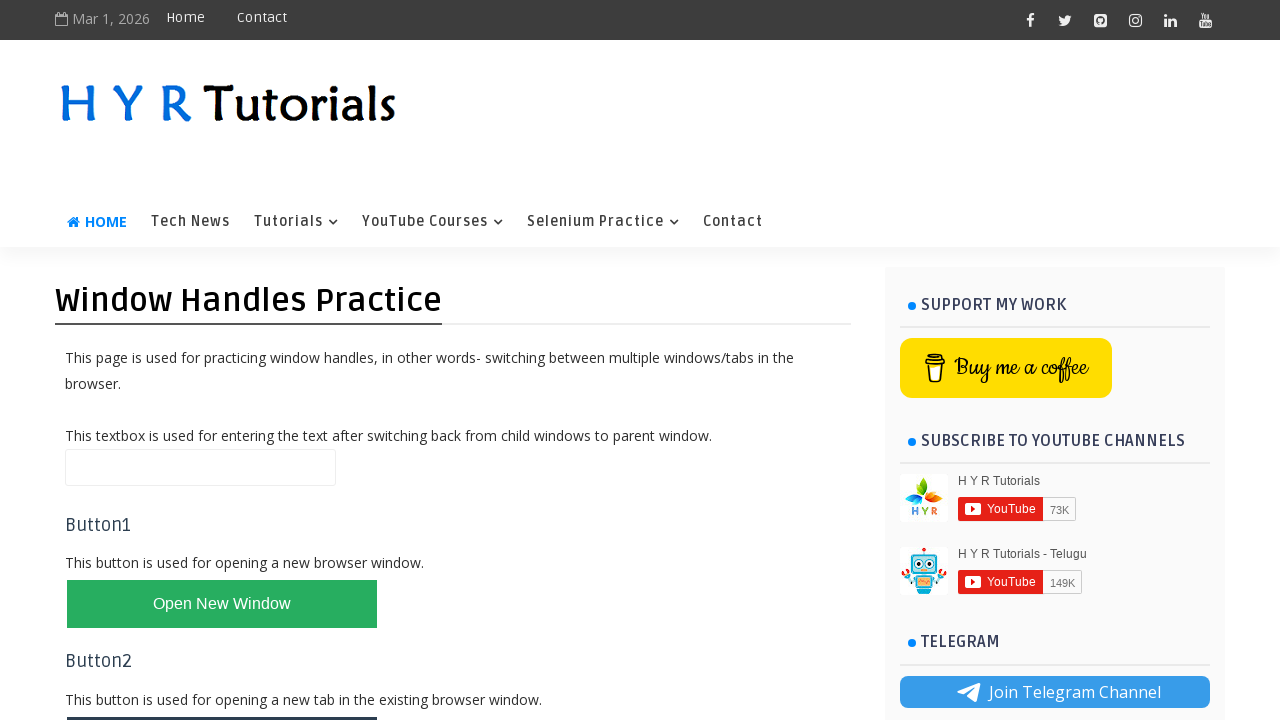

Filled name field with 'Text at parent window after returnback child window' on input#name
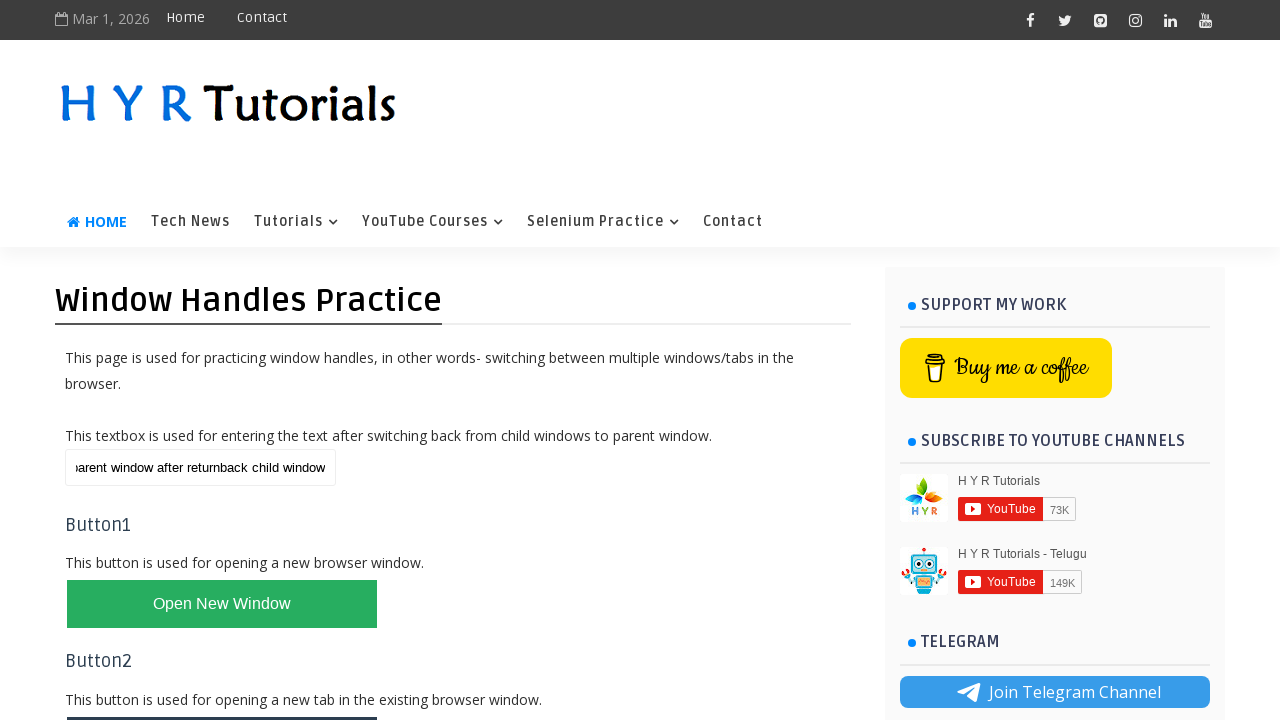

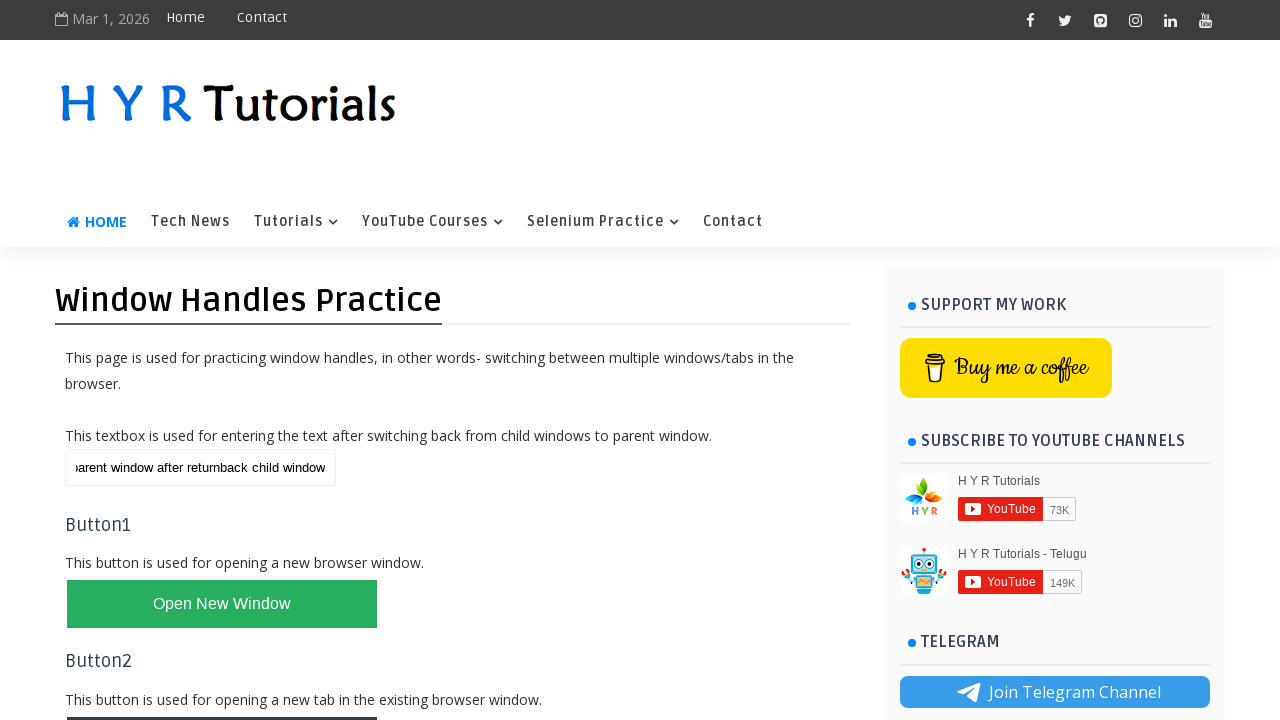